Tests text input functionality by entering text into a form field and then clearing it

Starting URL: https://bonigarcia.dev/selenium-webdriver-java/web-form.html

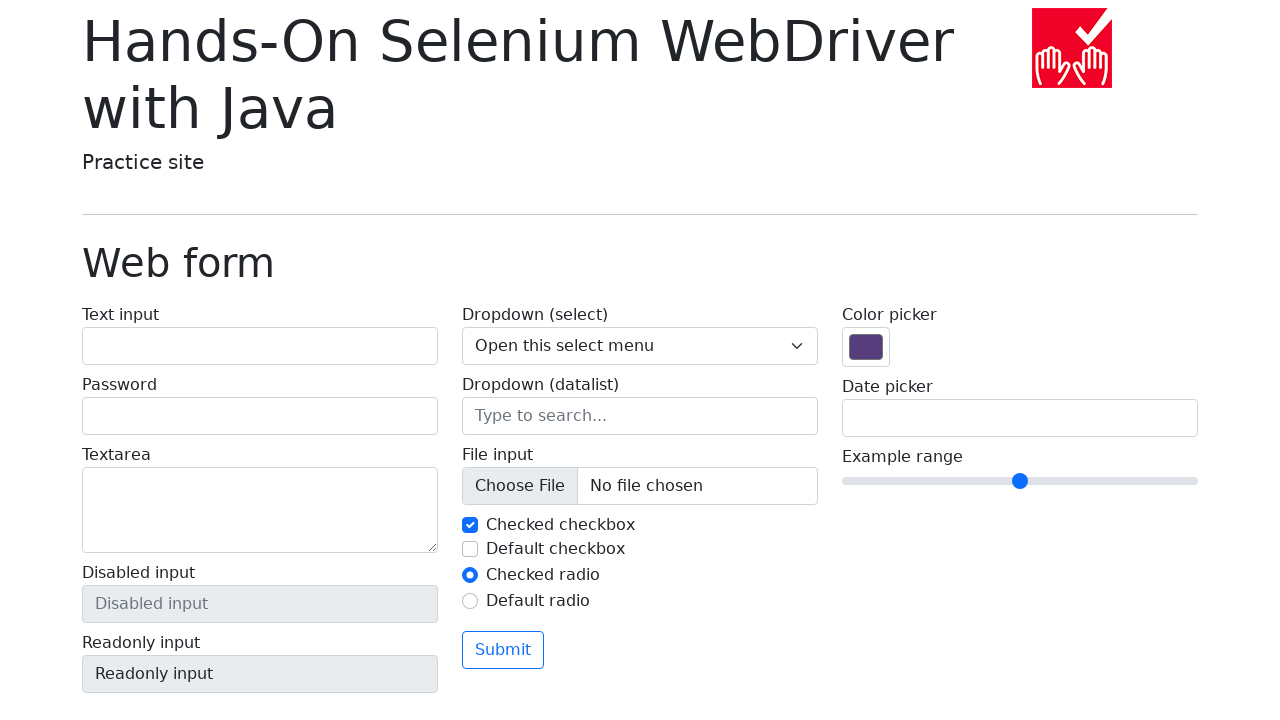

Located text input field with name 'my-text'
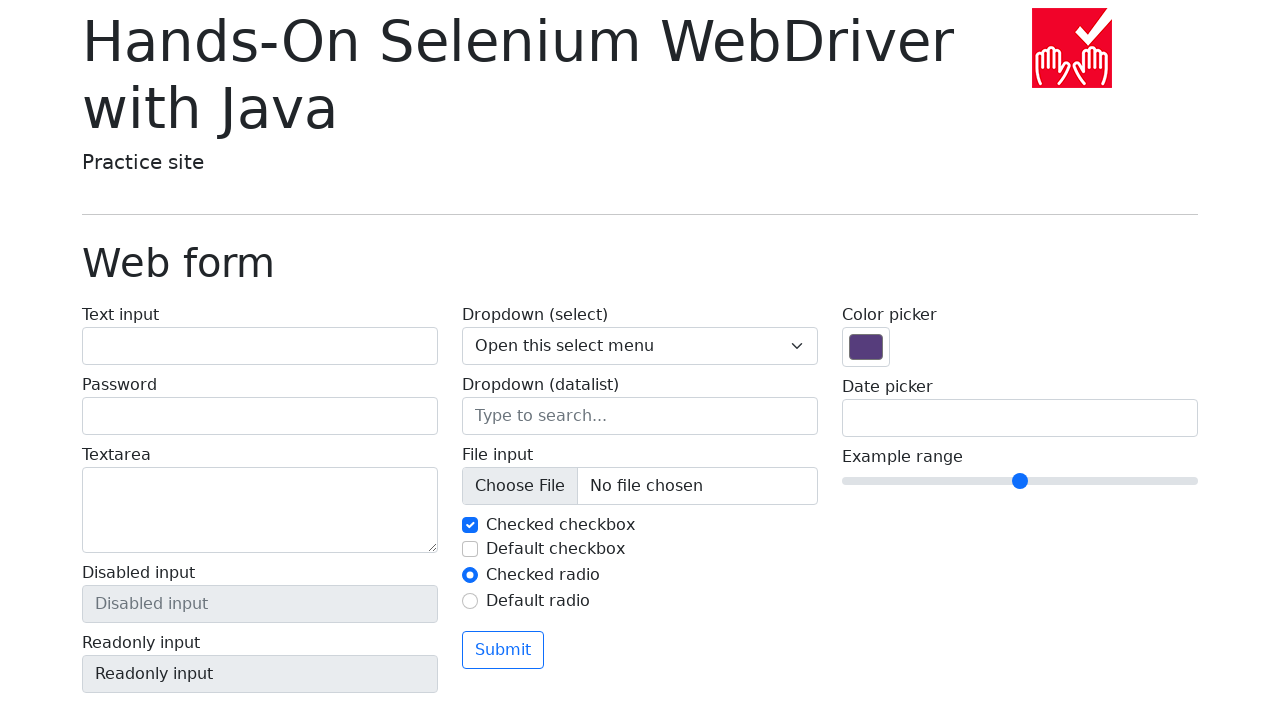

Filled text input field with 'Hello World!' on input[name='my-text']
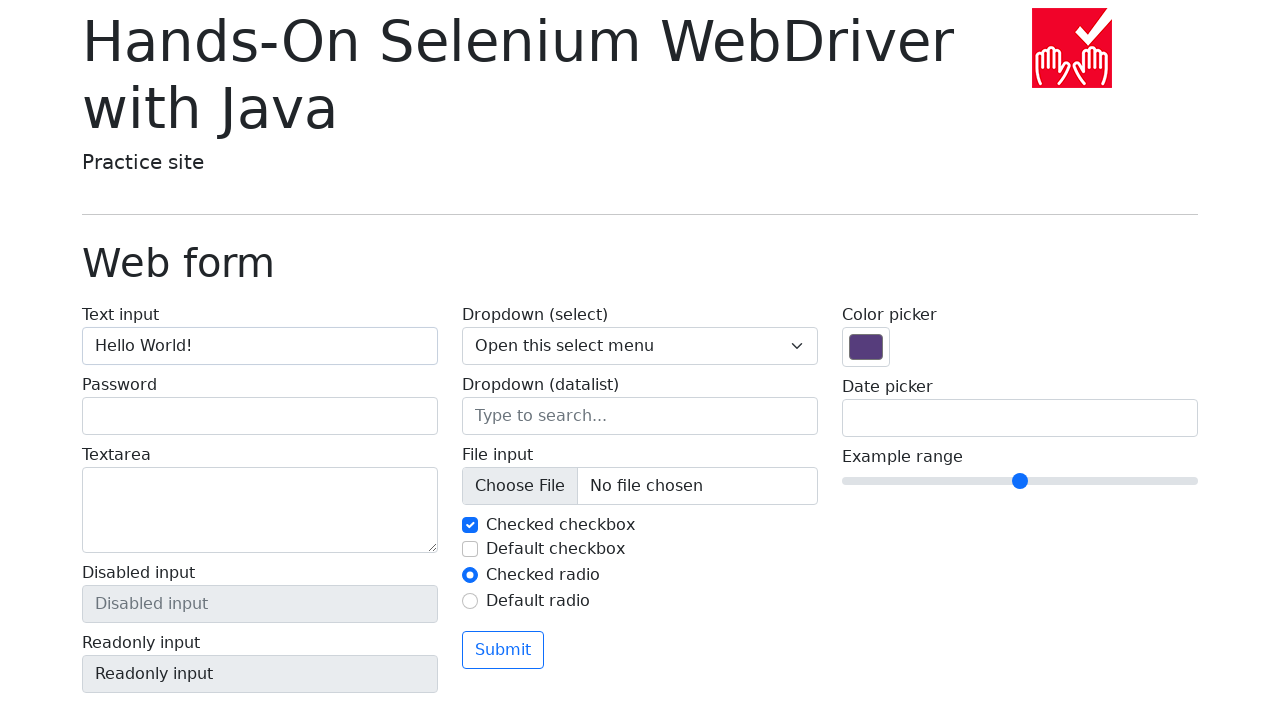

Cleared the text input field on input[name='my-text']
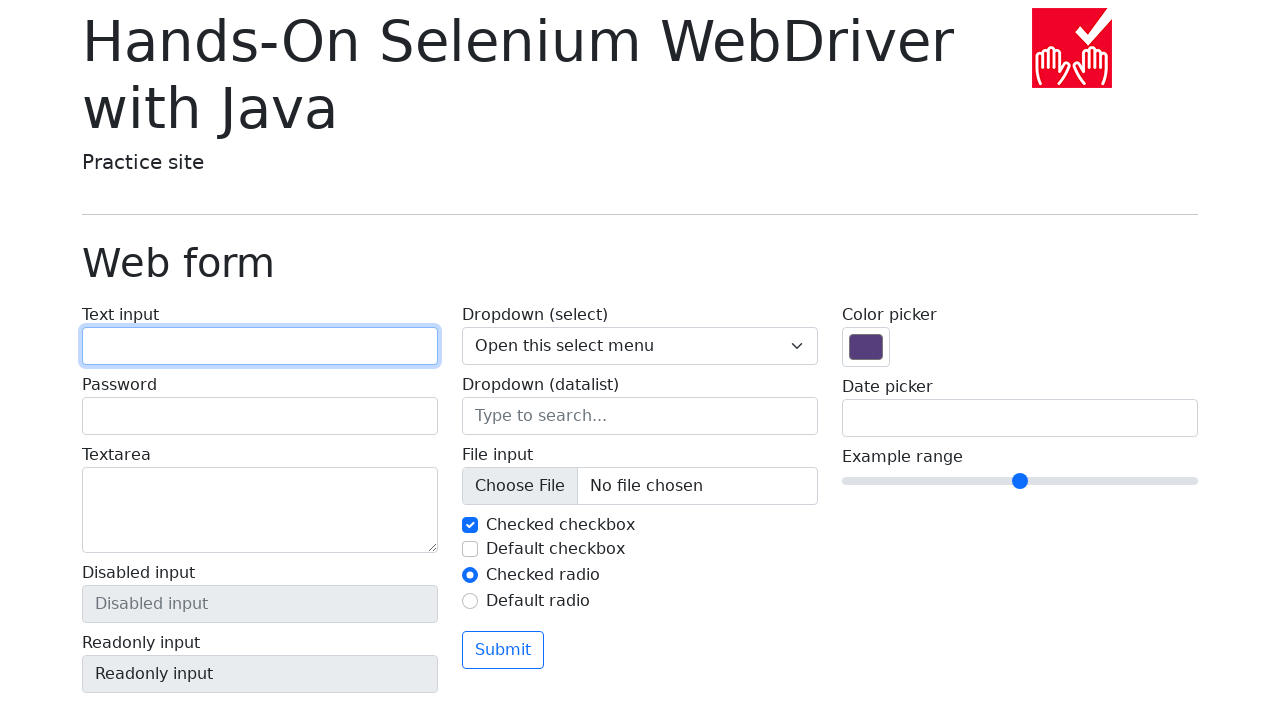

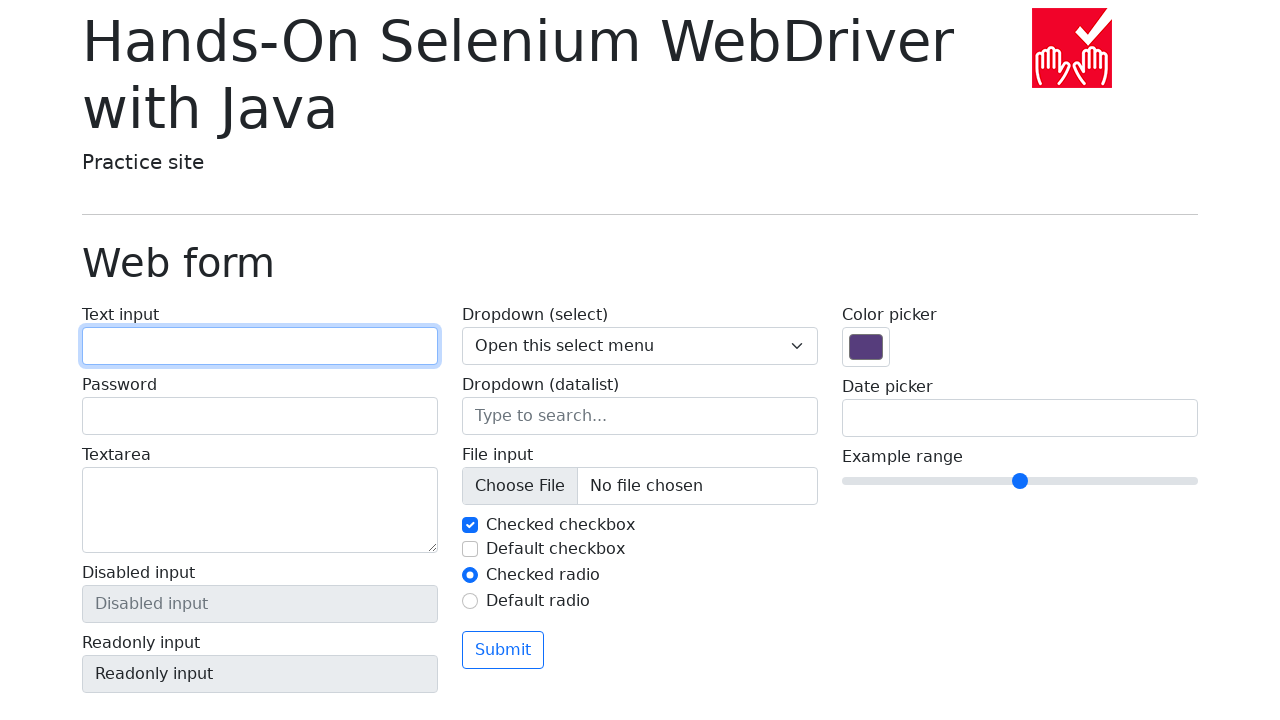